Tests filtering to display only active (non-completed) items by clicking the Active filter link

Starting URL: https://demo.playwright.dev/todomvc

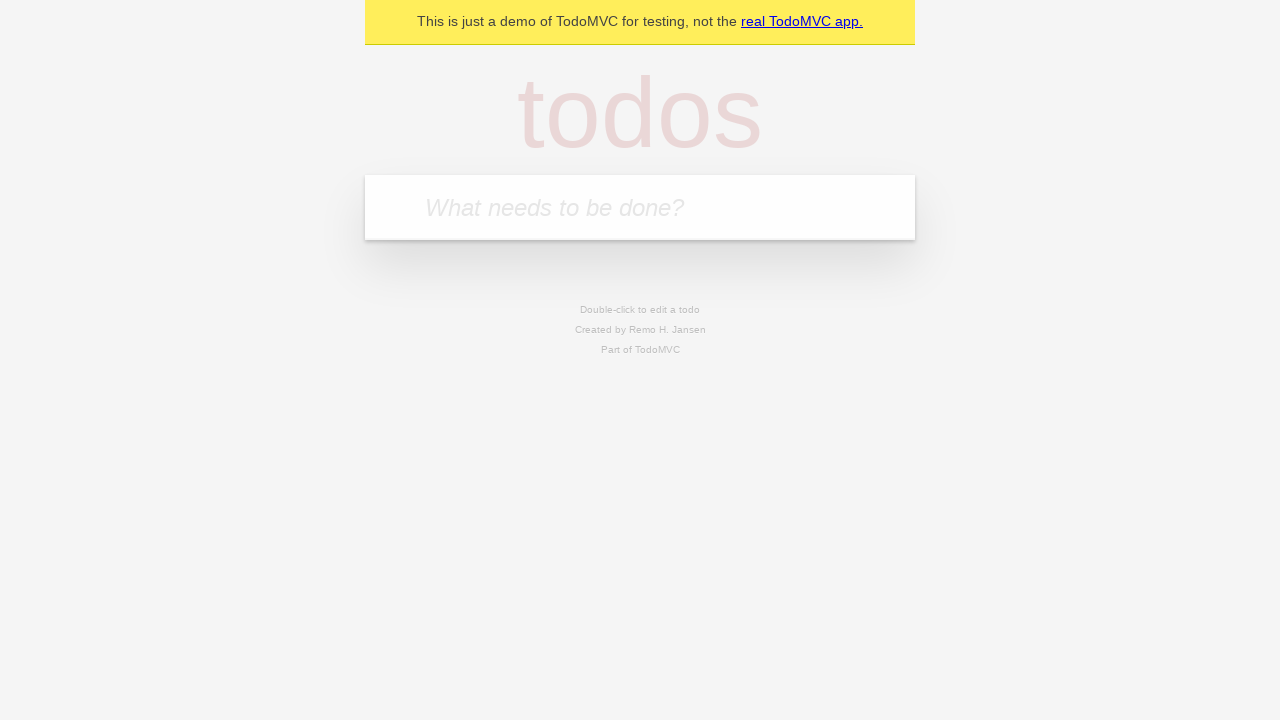

Filled todo input with 'buy some cheese' on internal:attr=[placeholder="What needs to be done?"i]
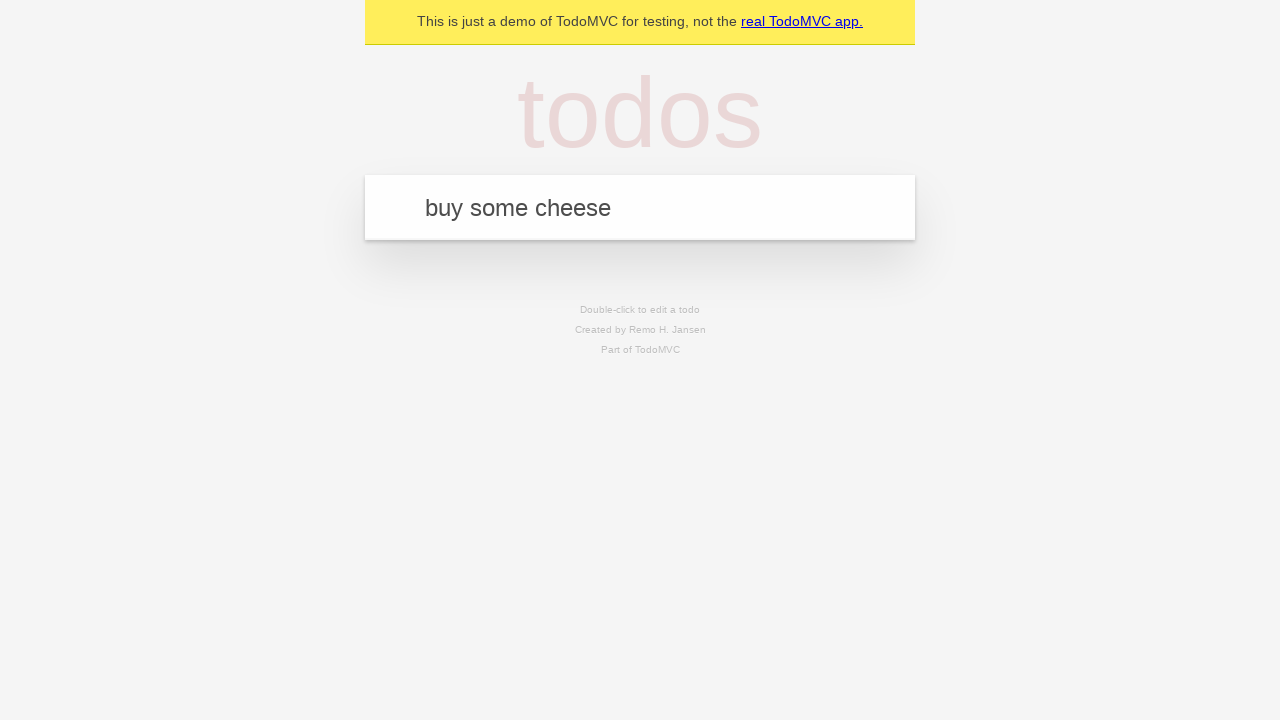

Pressed Enter to create first todo item on internal:attr=[placeholder="What needs to be done?"i]
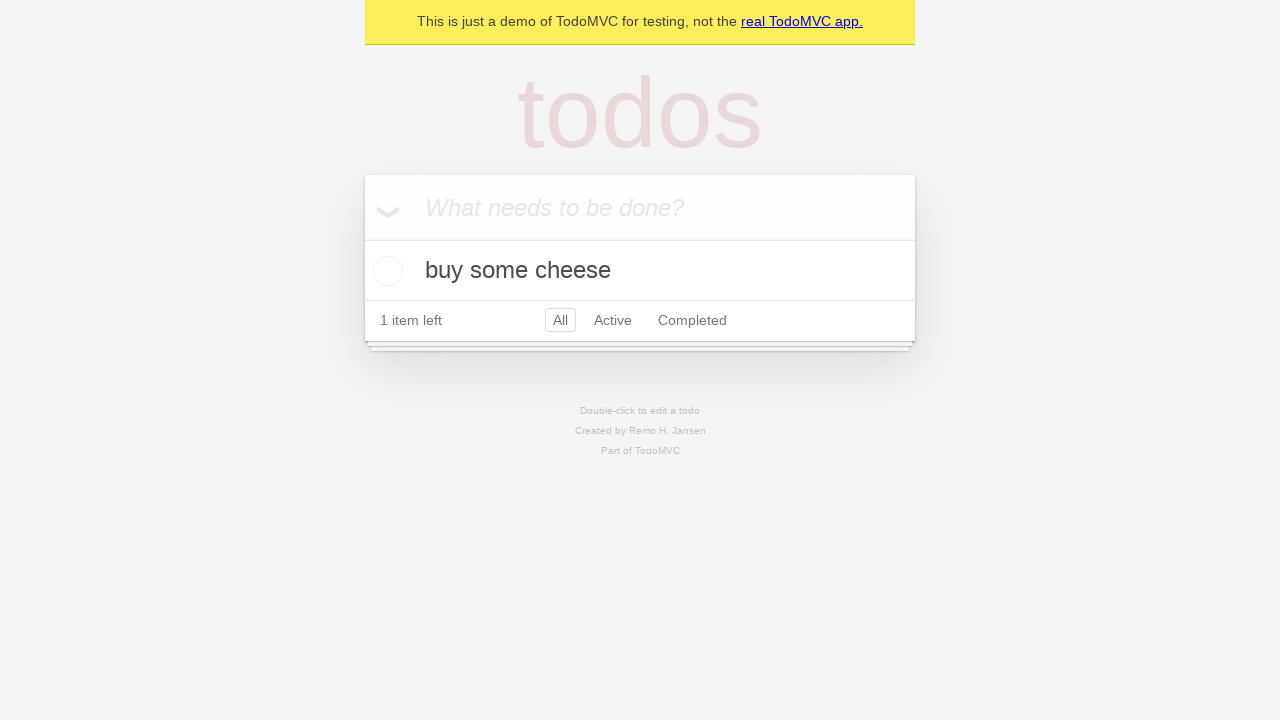

Filled todo input with 'feed the cat' on internal:attr=[placeholder="What needs to be done?"i]
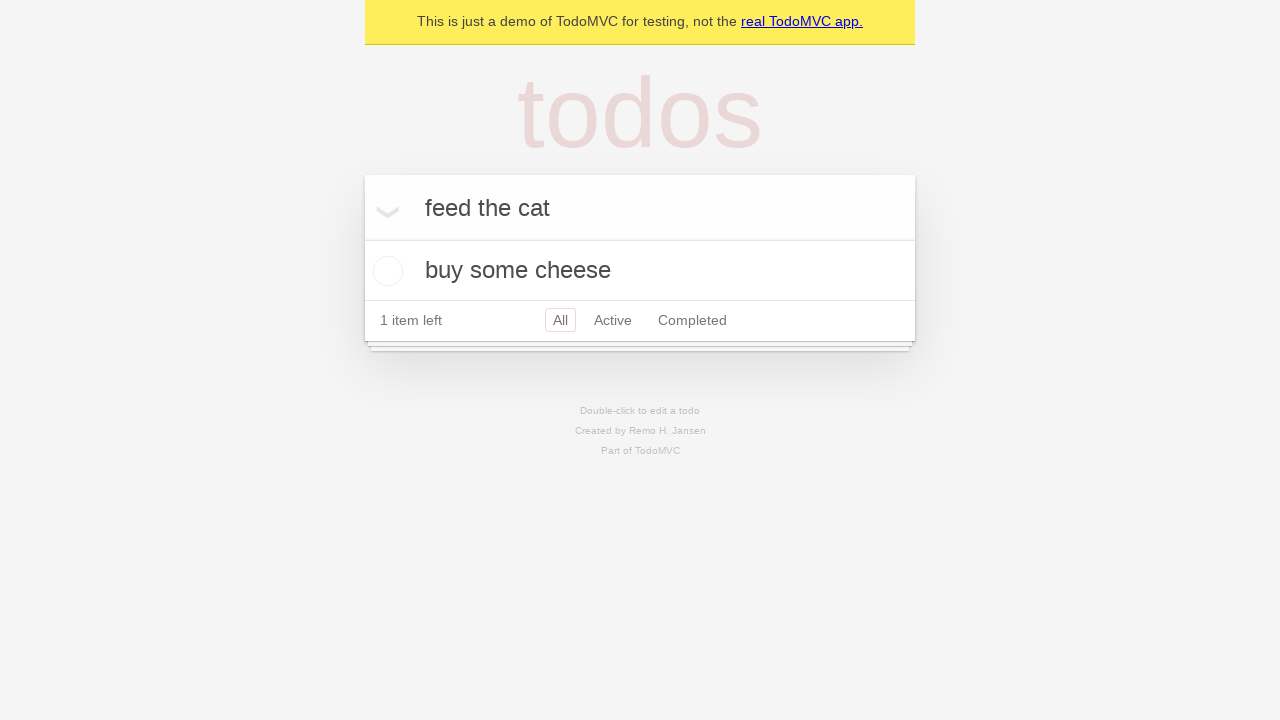

Pressed Enter to create second todo item on internal:attr=[placeholder="What needs to be done?"i]
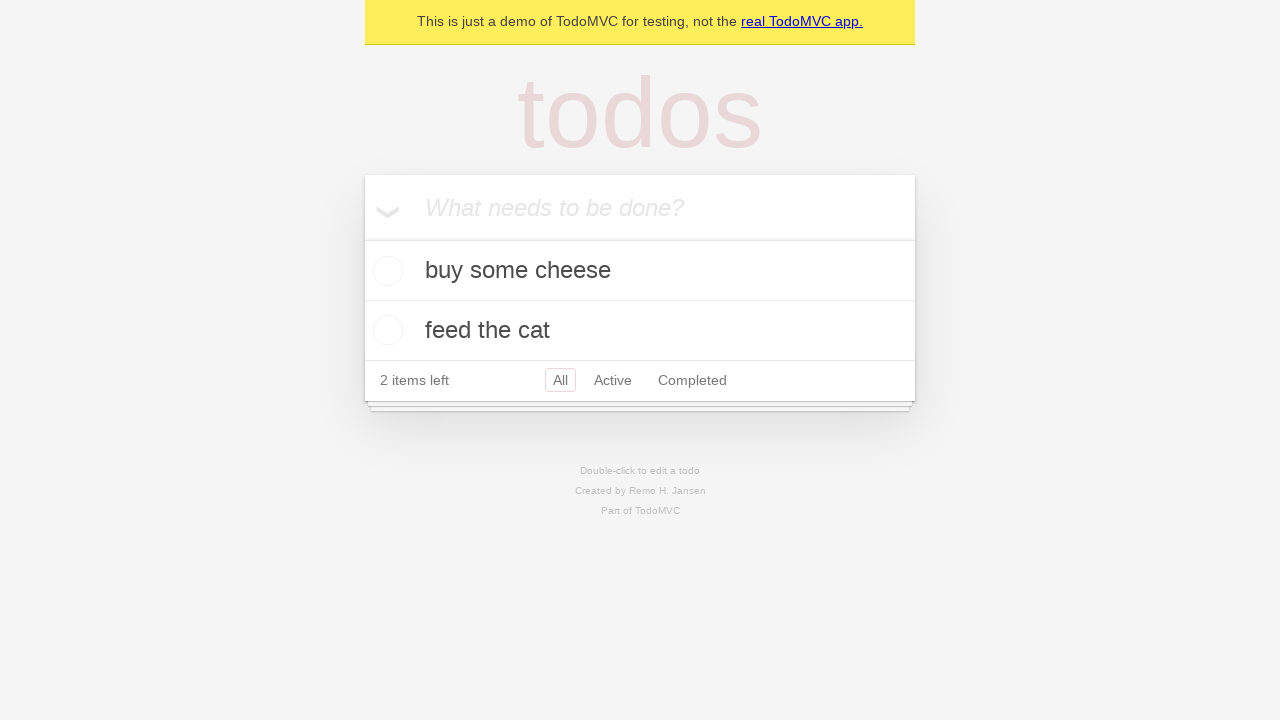

Filled todo input with 'book a doctors appointment' on internal:attr=[placeholder="What needs to be done?"i]
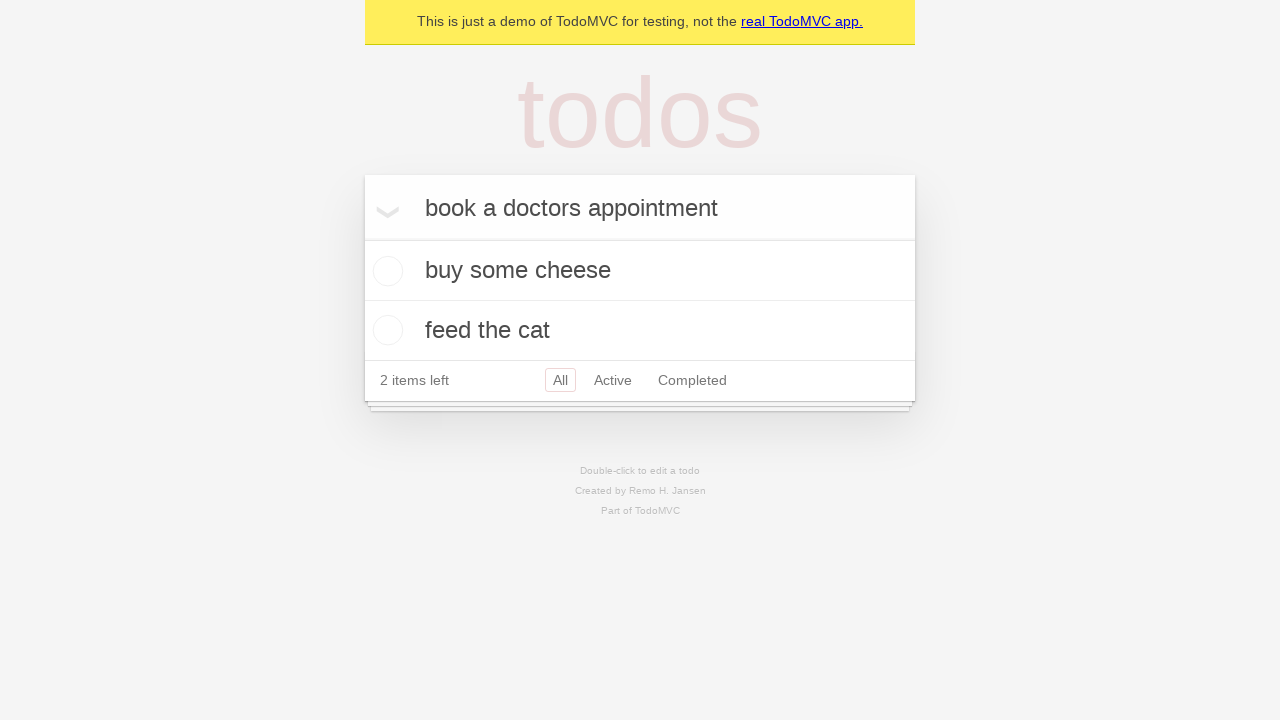

Pressed Enter to create third todo item on internal:attr=[placeholder="What needs to be done?"i]
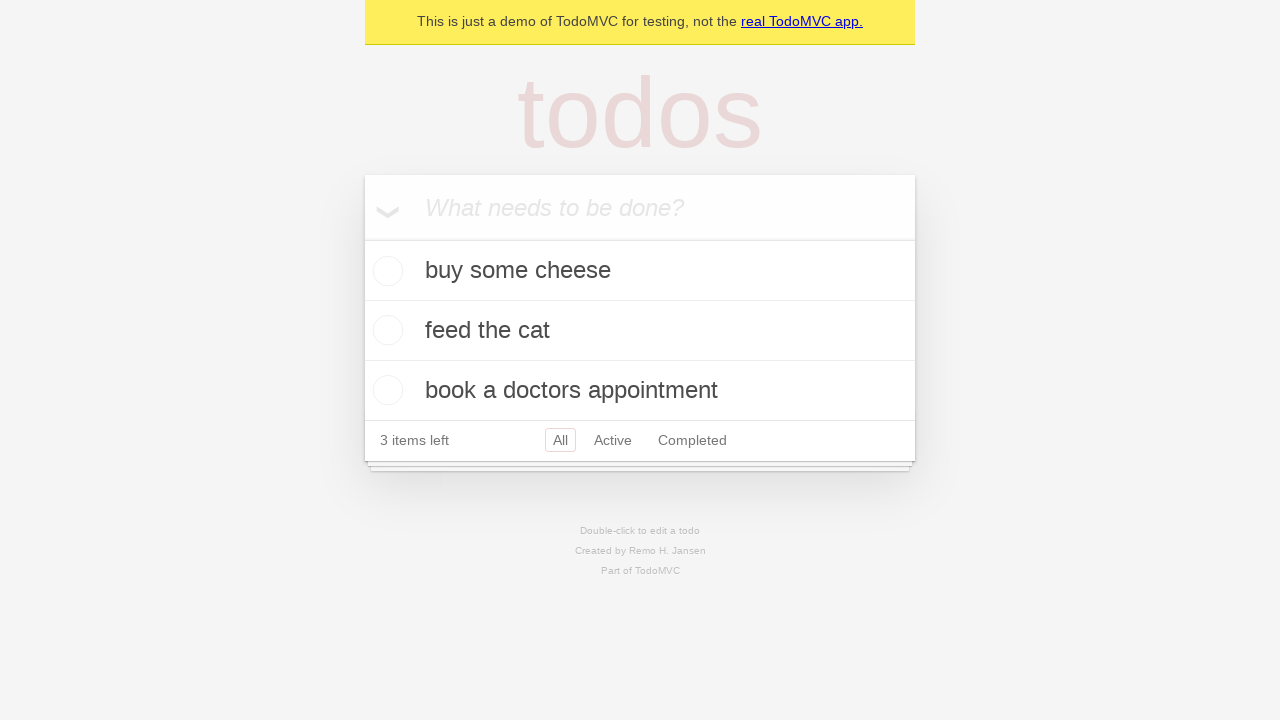

Checked the second todo item 'feed the cat' to mark it as completed at (385, 330) on internal:testid=[data-testid="todo-item"s] >> nth=1 >> internal:role=checkbox
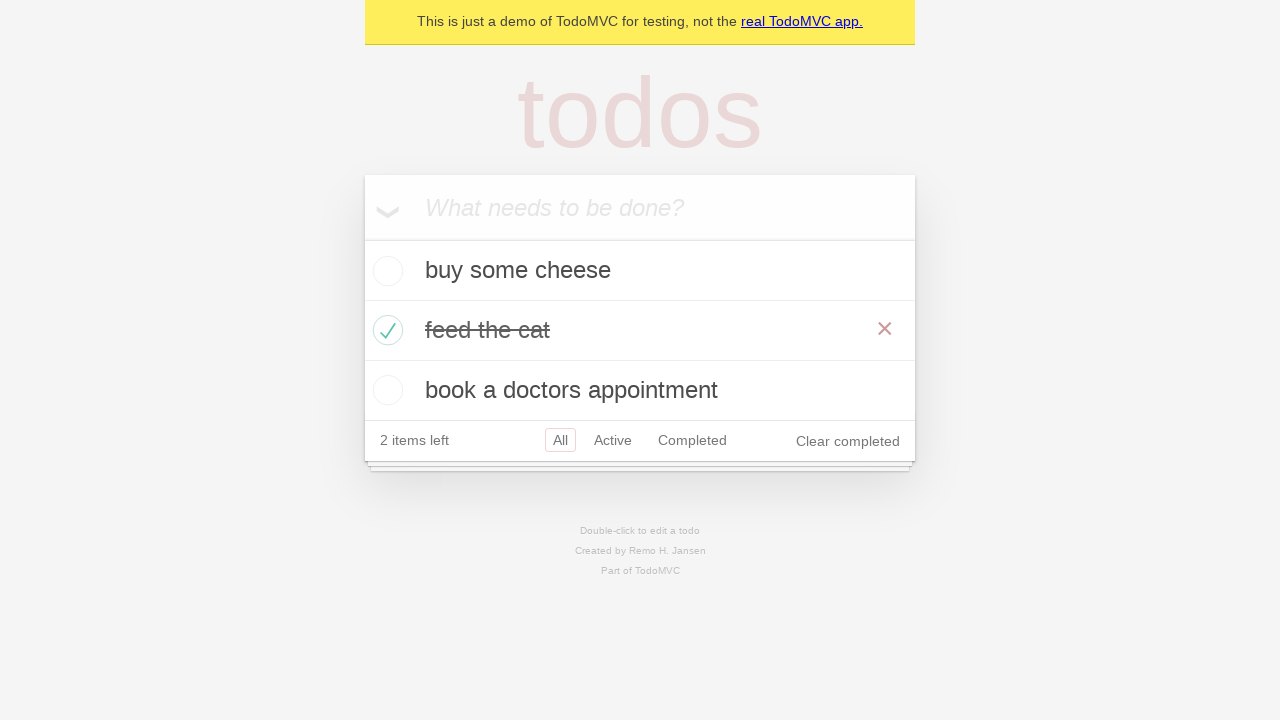

Clicked Active filter to display only non-completed items at (613, 440) on internal:role=link[name="Active"i]
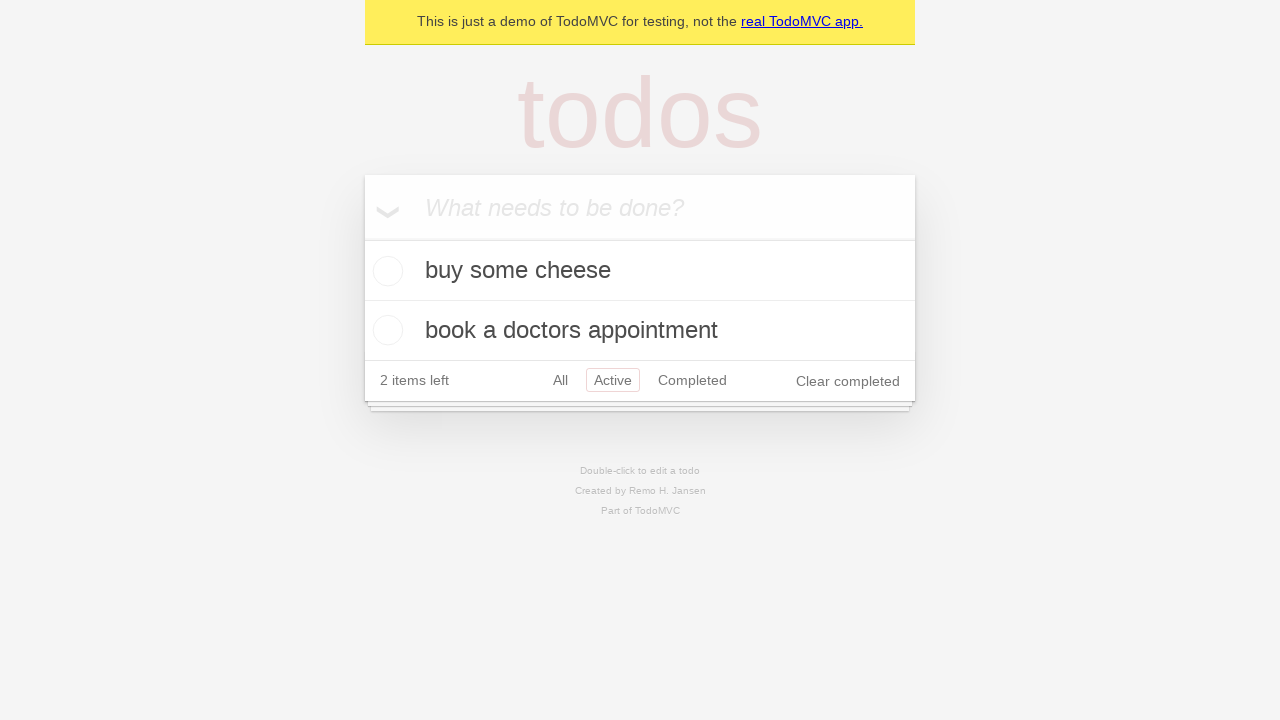

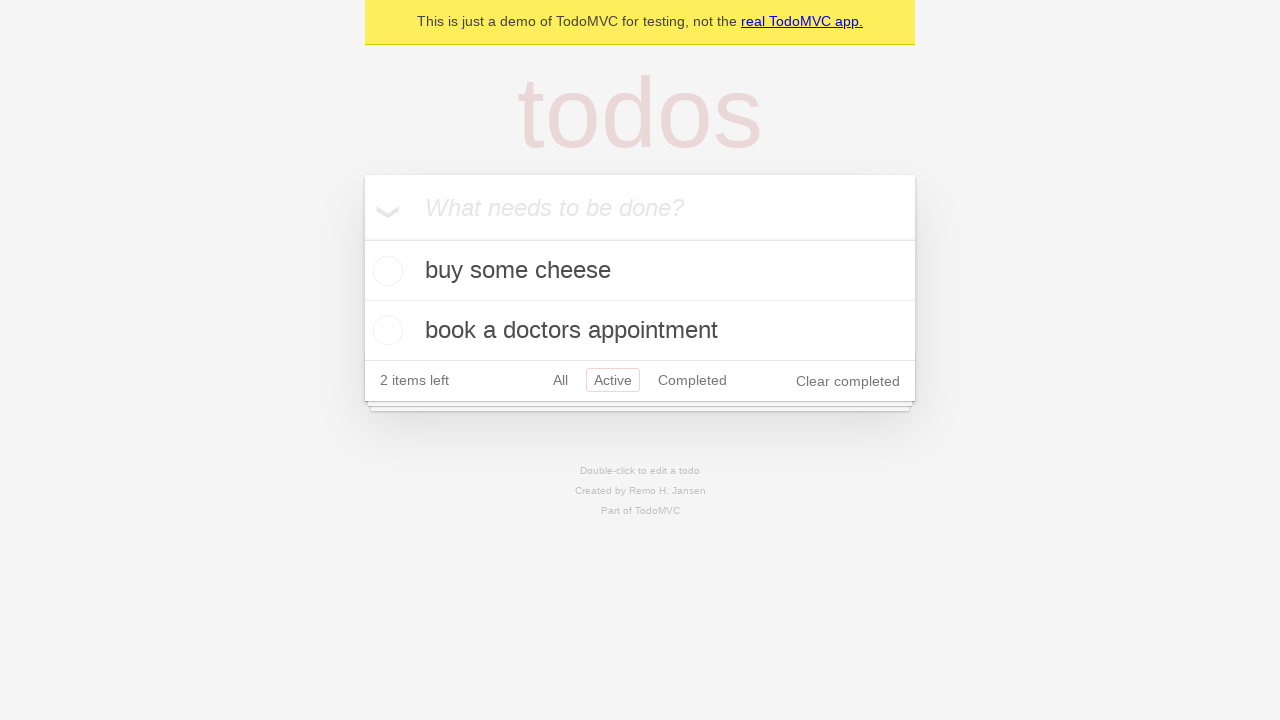